Tests triangle identification with sides 3, 7, 2 which should result in "Error: Not a Triangle"

Starting URL: https://testpages.eviltester.com/styled/apps/triangle/triangle001.html

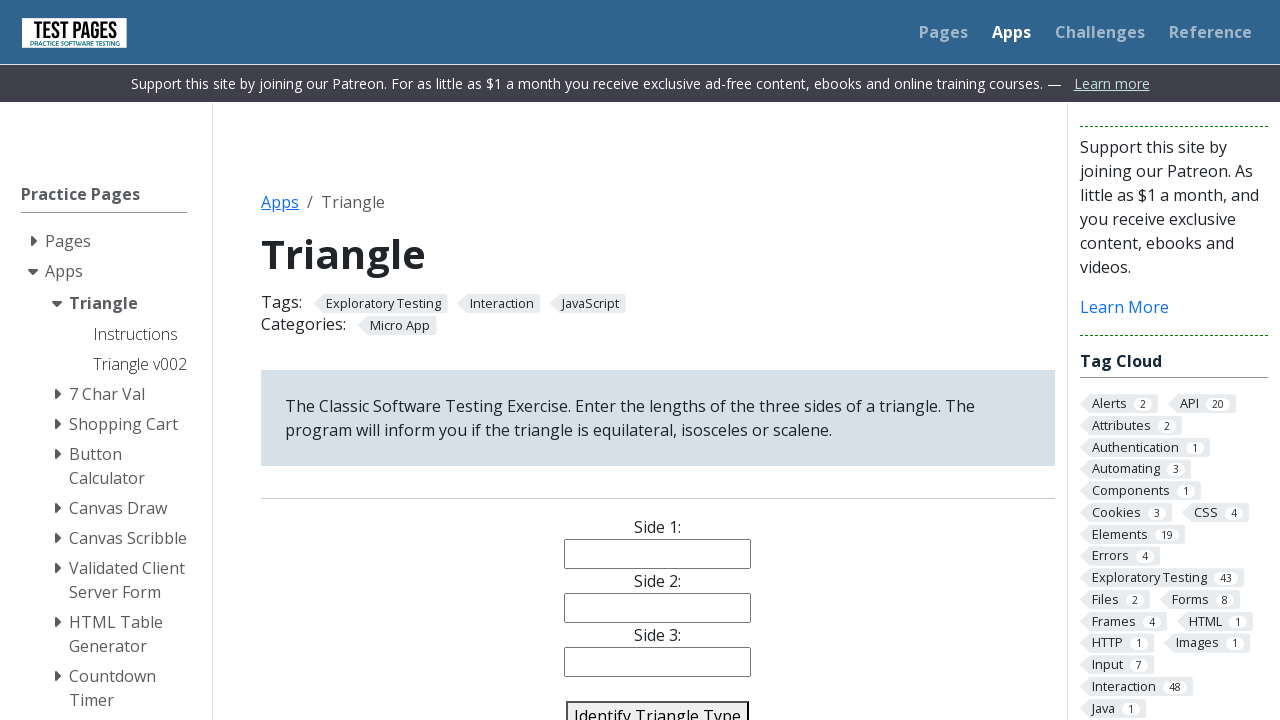

Filled side 1 field with value '3' on #side1
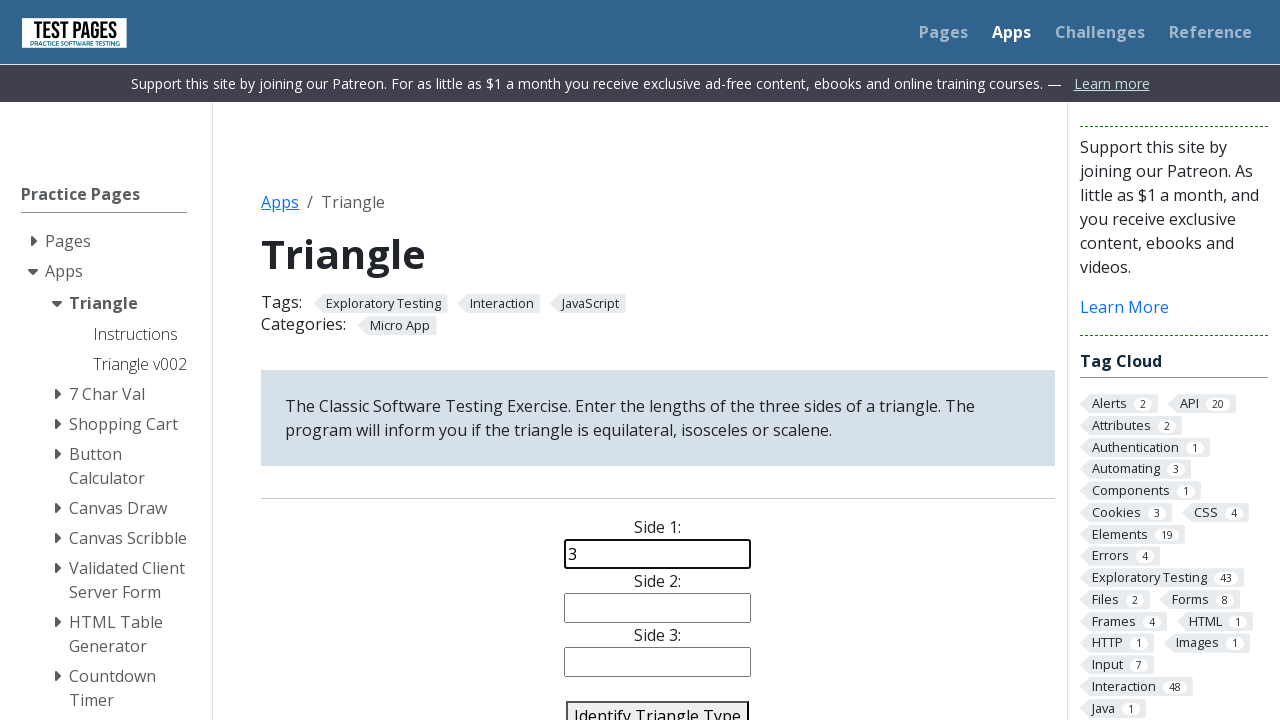

Filled side 2 field with value '7' on #side2
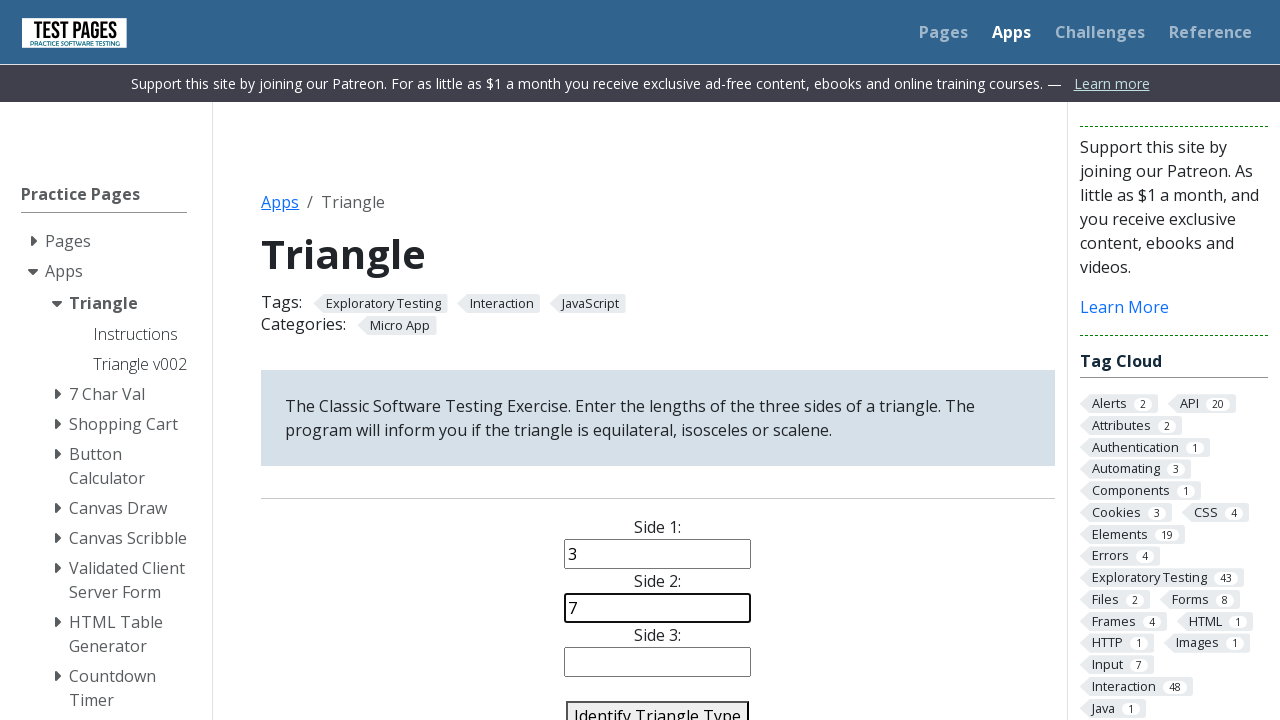

Filled side 3 field with value '2' on #side3
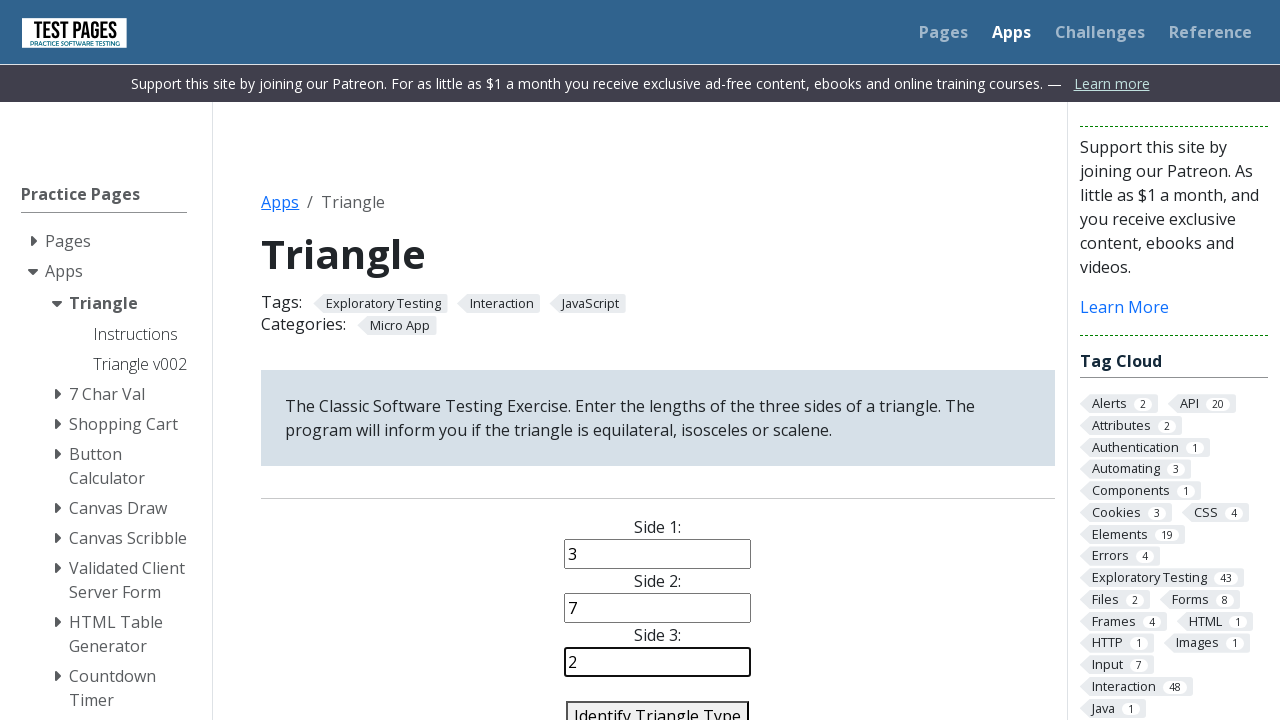

Clicked identify triangle button to check if sides 3, 7, 2 form a valid triangle at (658, 705) on #identify-triangle-action
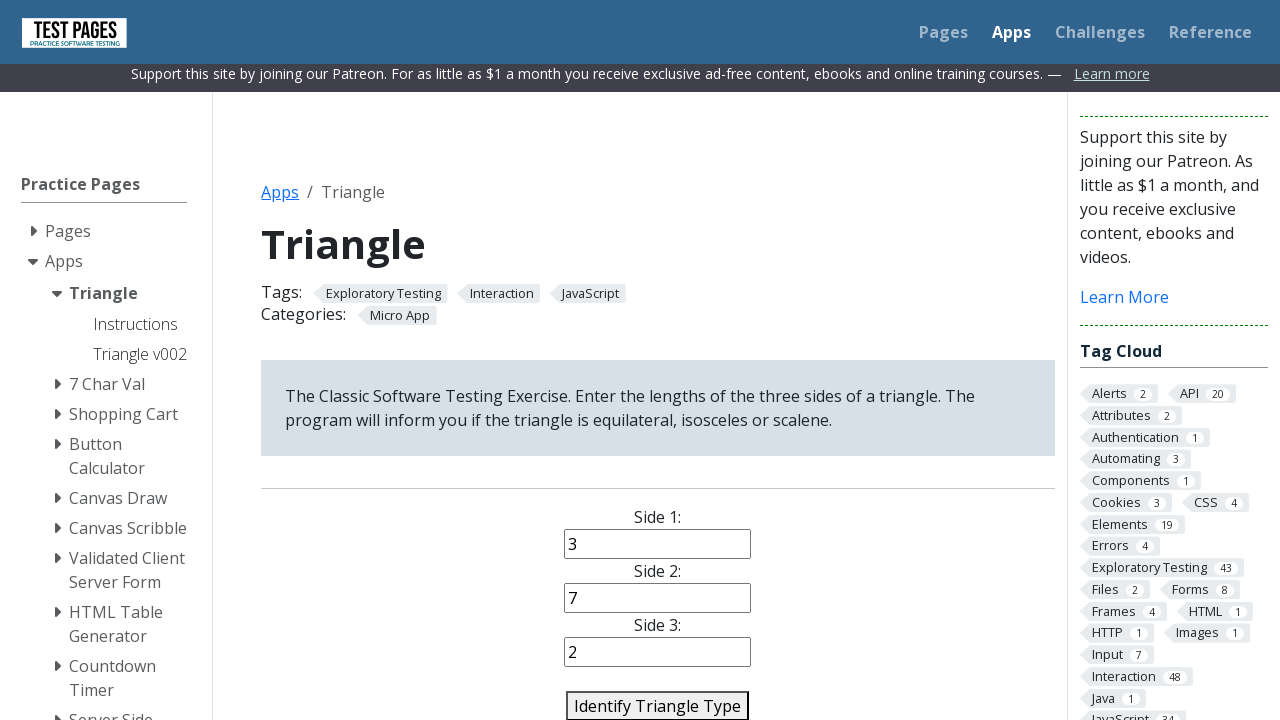

Triangle type result appeared, displaying 'Error: Not a Triangle' as expected
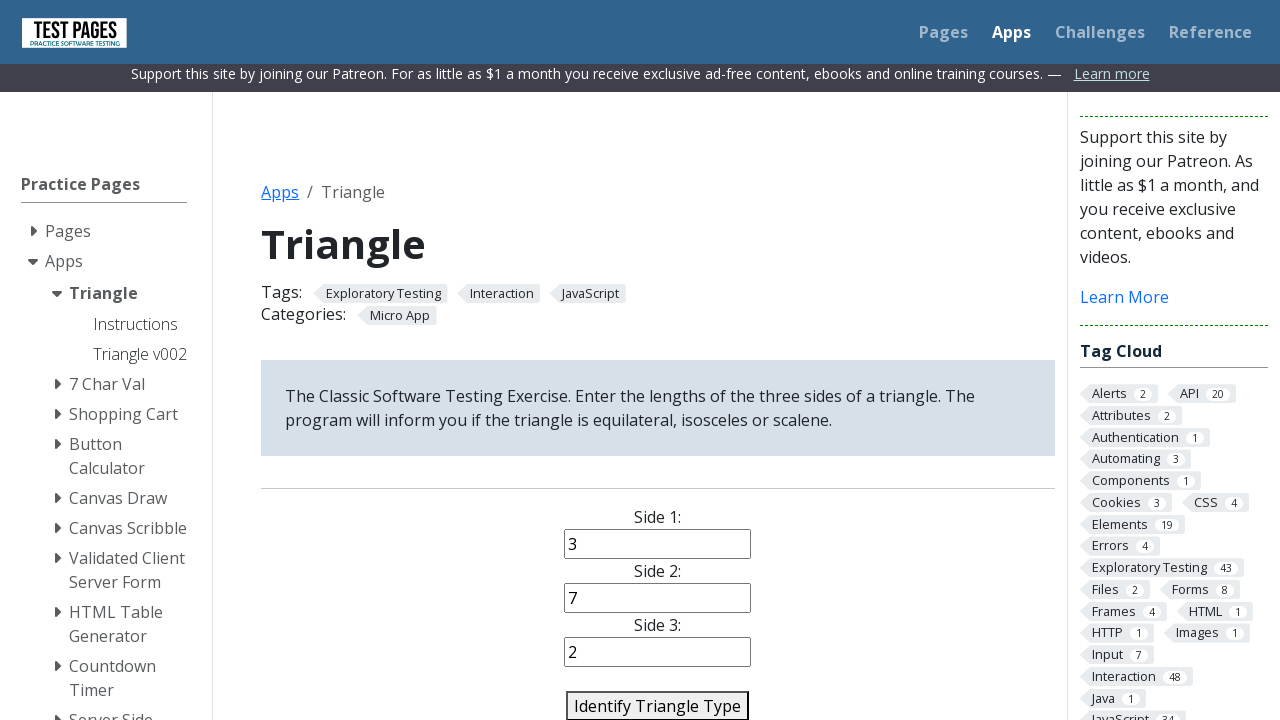

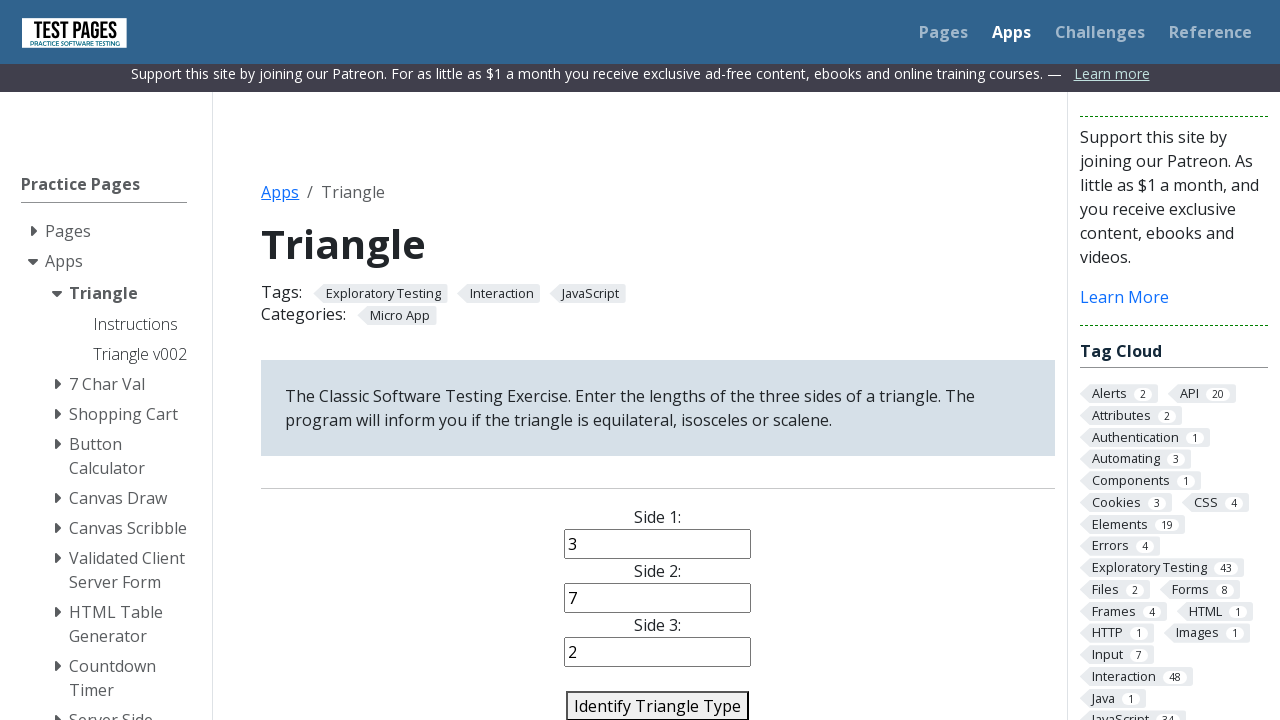